Tests drag and drop functionality by dragging an element from source to destination drop zone on jQuery UI demo page

Starting URL: https://jqueryui.com/droppable/

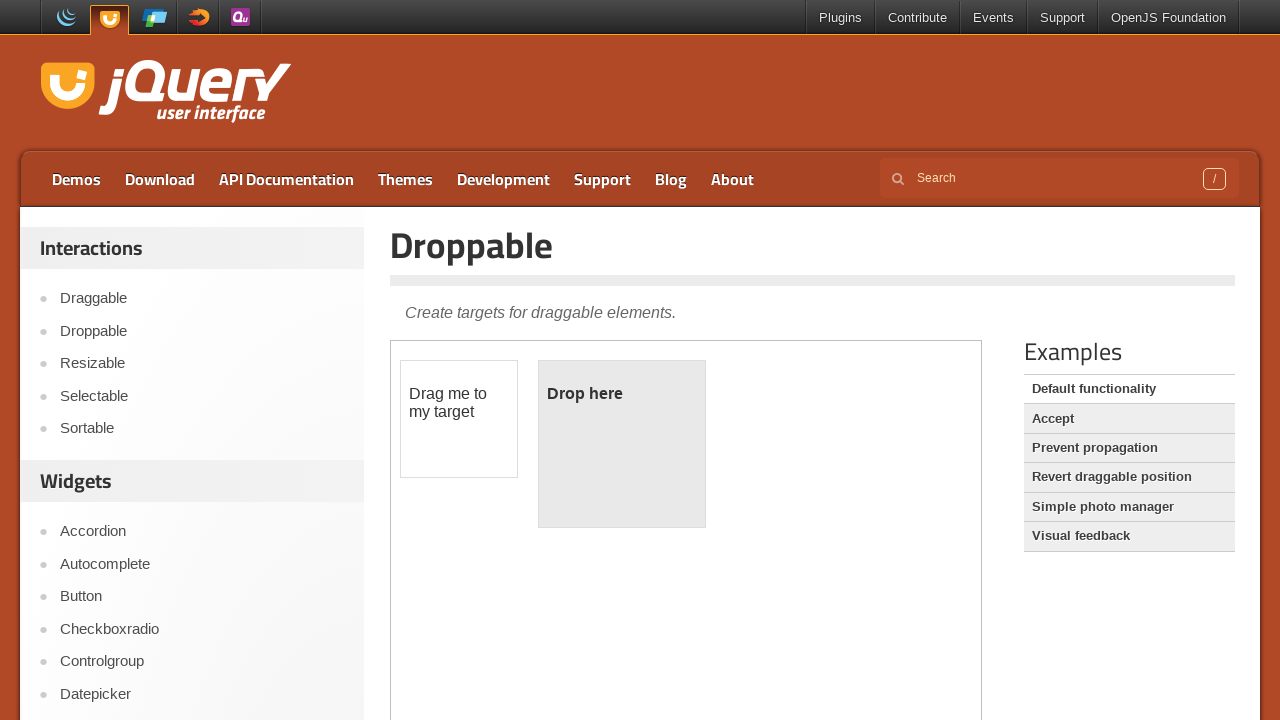

Navigated to jQuery UI droppable demo page
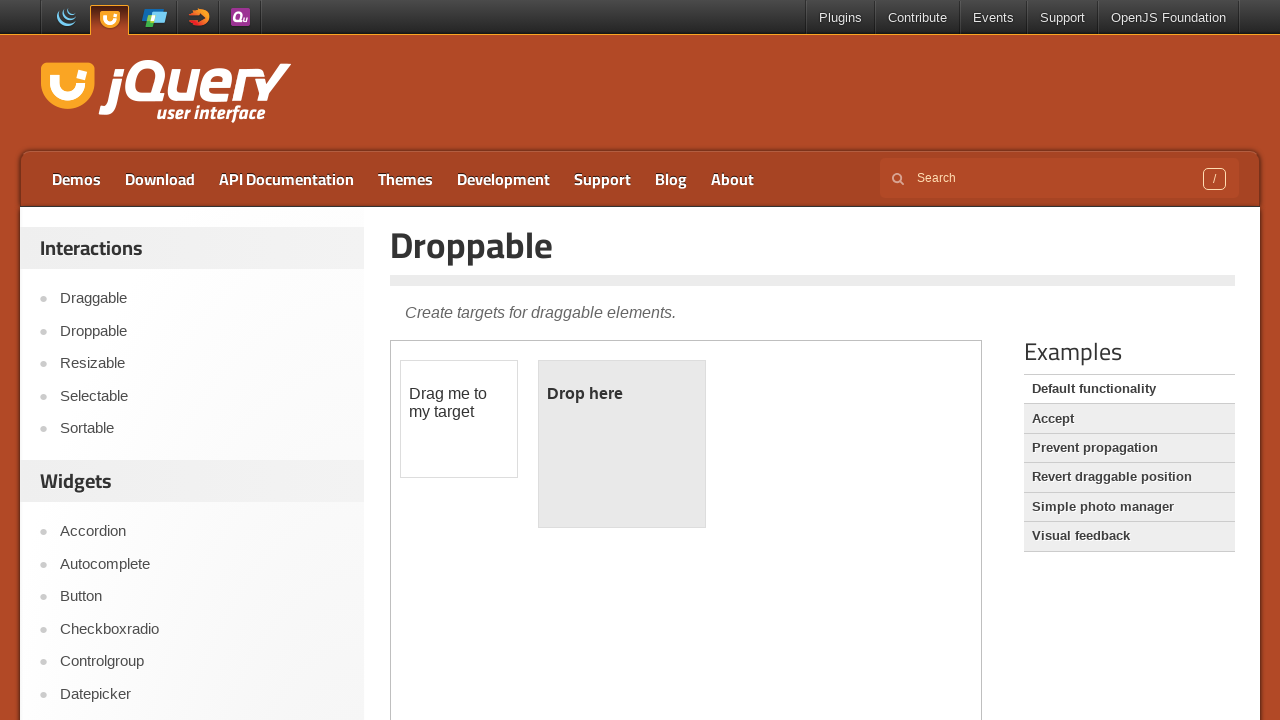

Located the iframe containing draggable elements
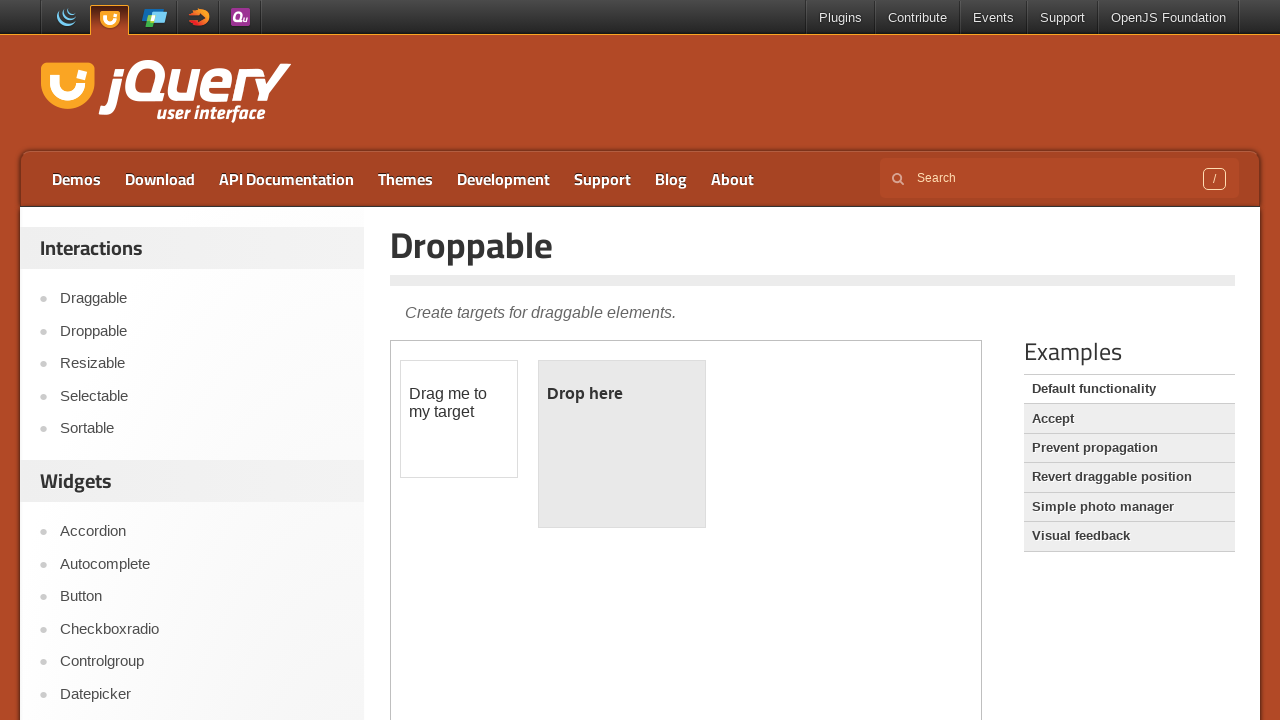

Located the draggable source element
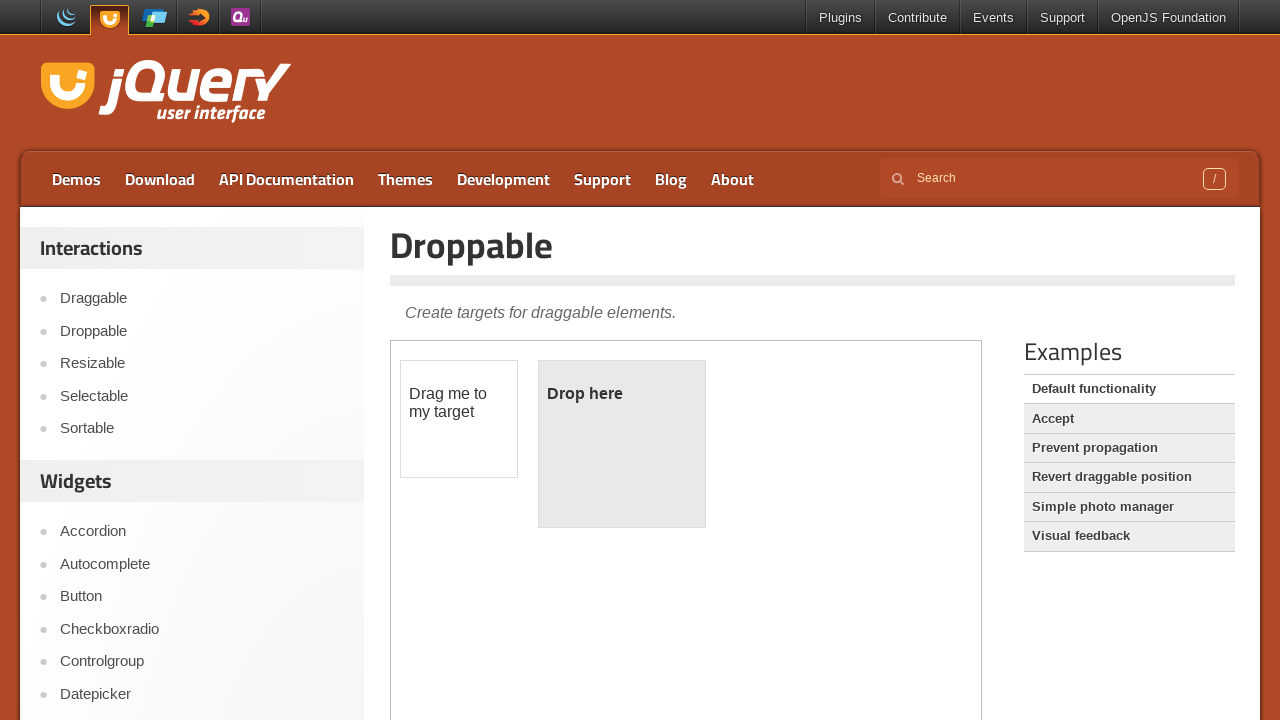

Located the droppable target element
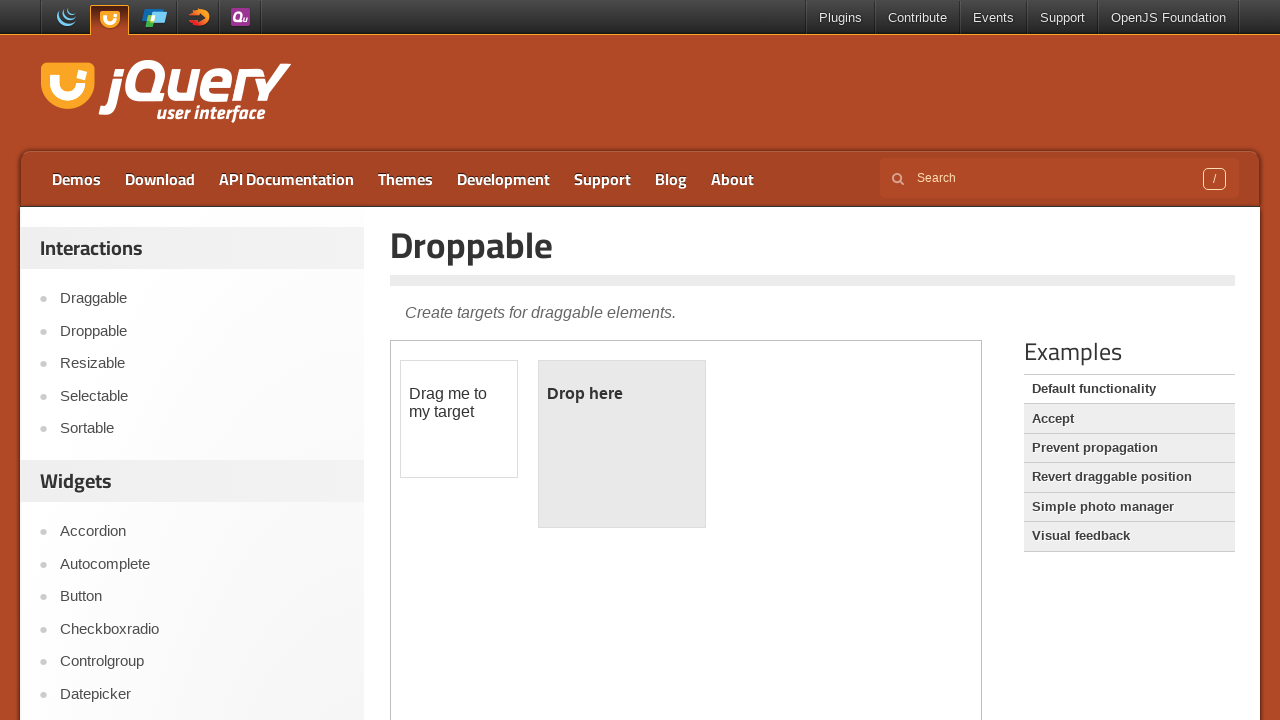

Dragged source element to target drop zone at (622, 444)
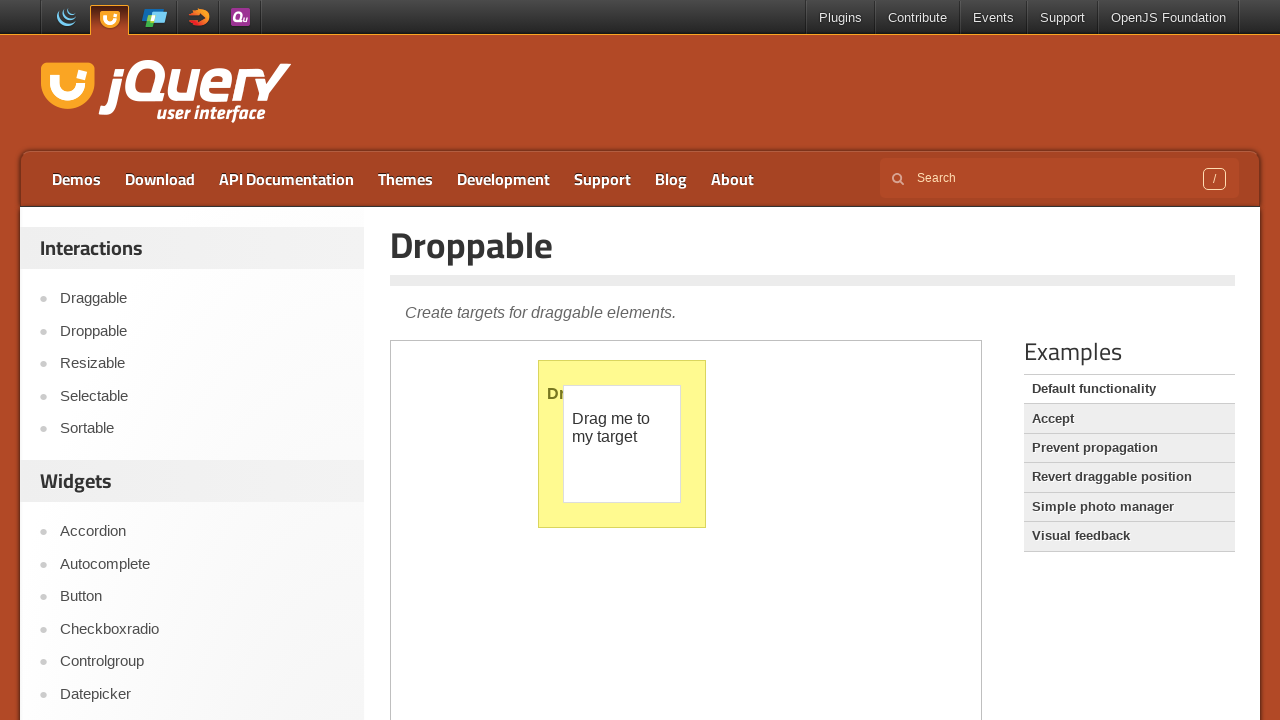

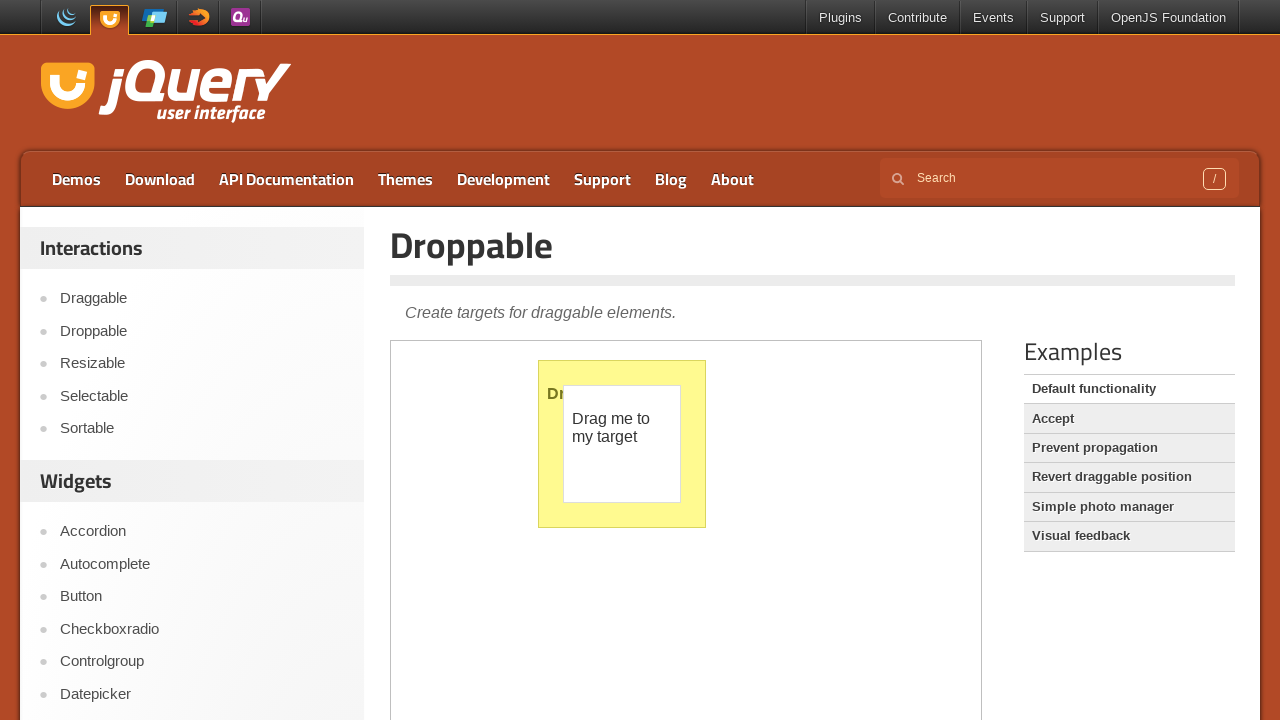